Verifies CSS styling of page elements including background colors of two sections and the font size of the h1 heading element

Starting URL: https://acctabootcamp.github.io/site/examples/po

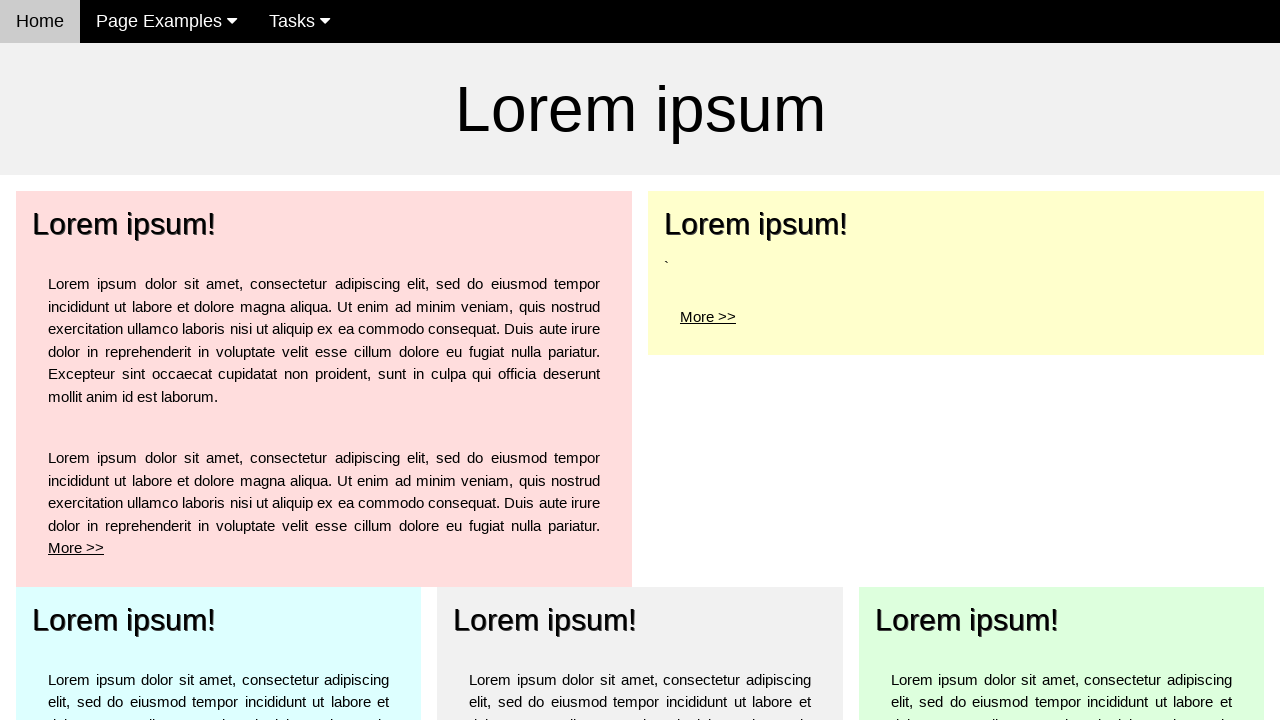

Navigated to the starting URL
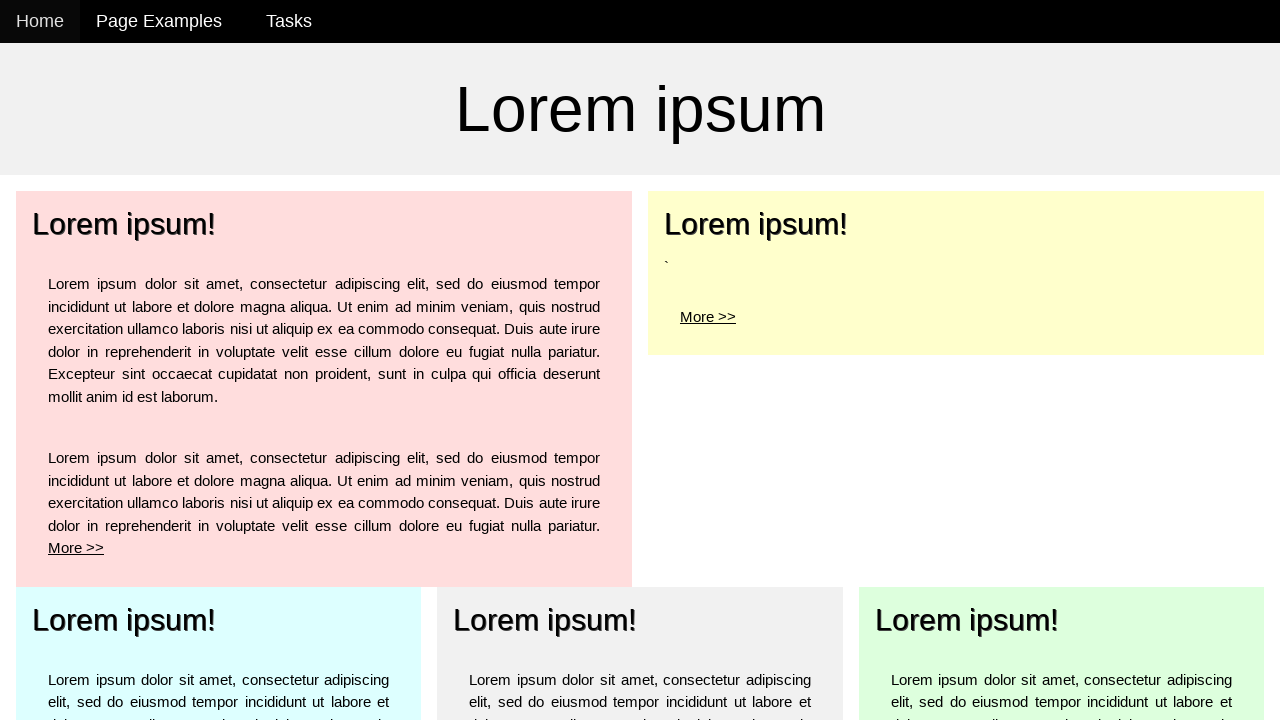

Waited for pale-red section to load
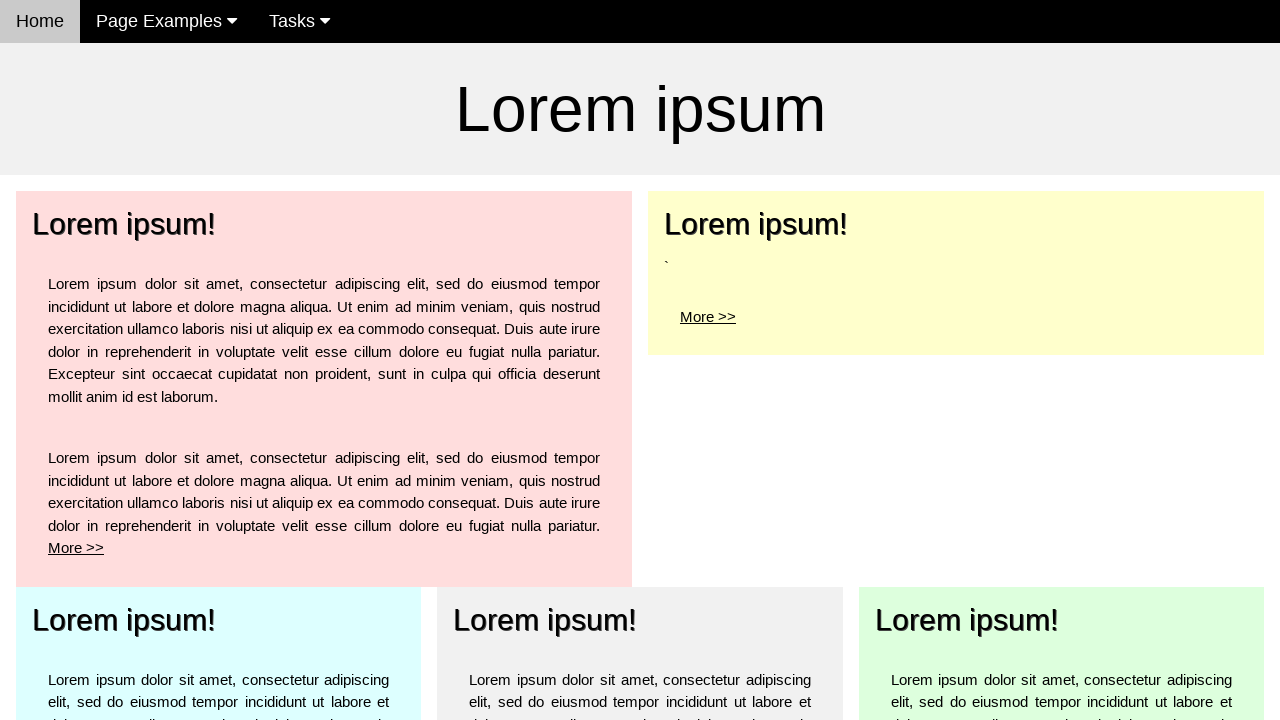

Retrieved background color of pale-red section
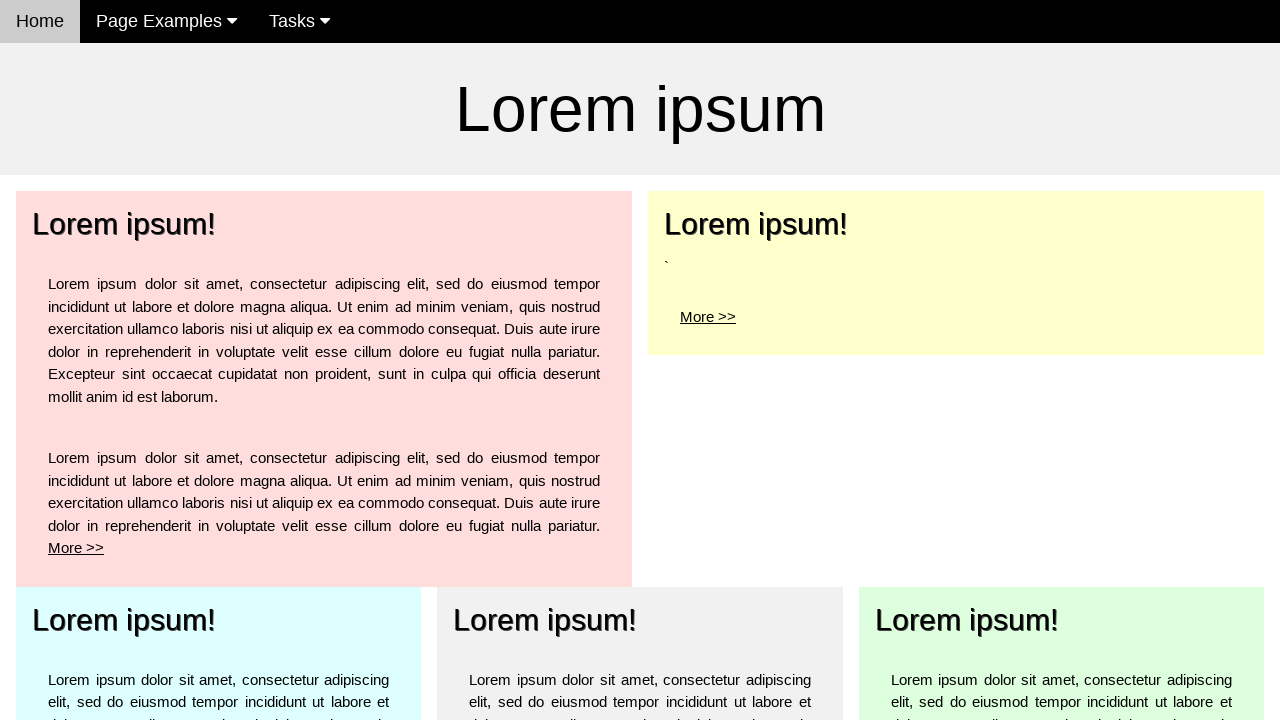

Verified pale-red section background color is correct
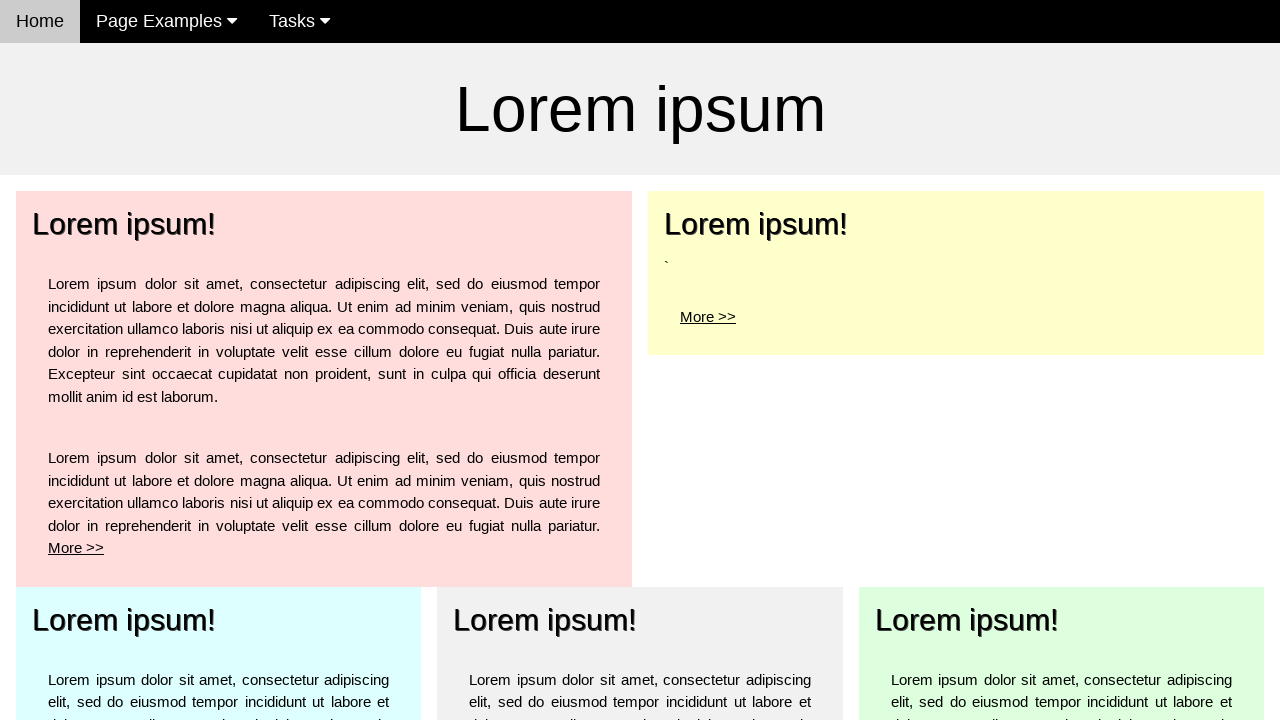

Retrieved background color of pale-yellow section
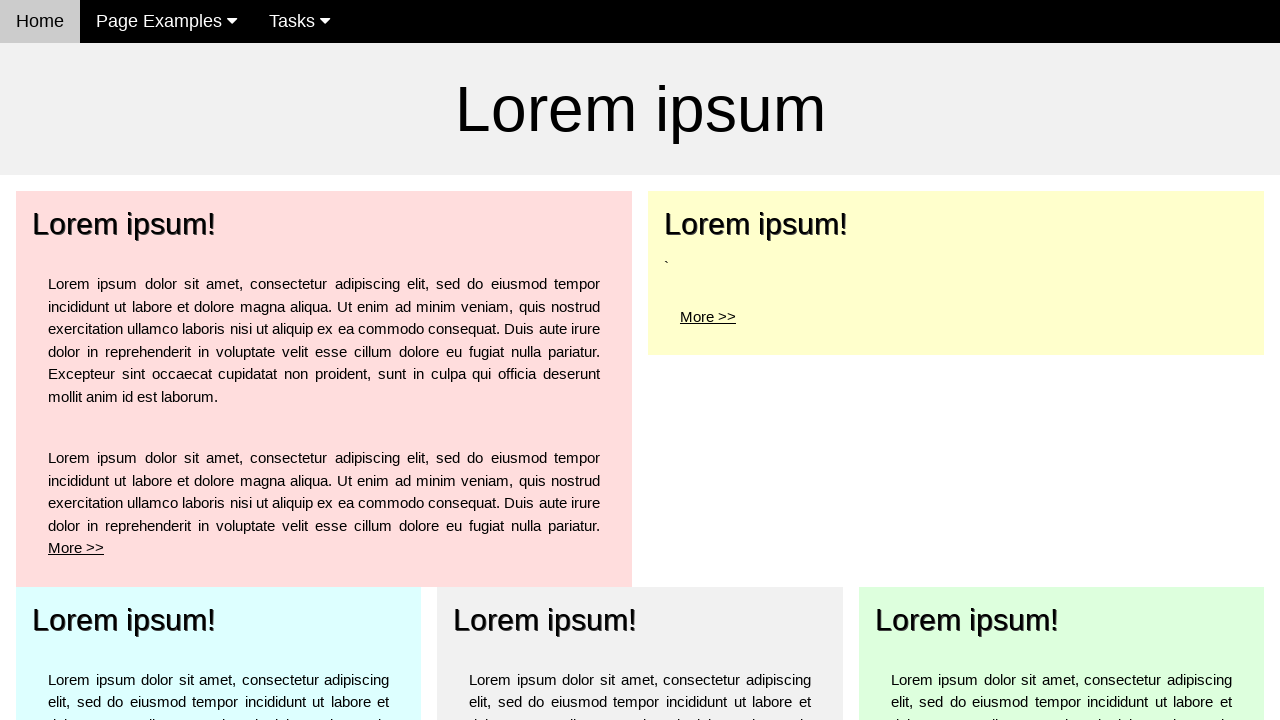

Verified pale-yellow section background color is correct
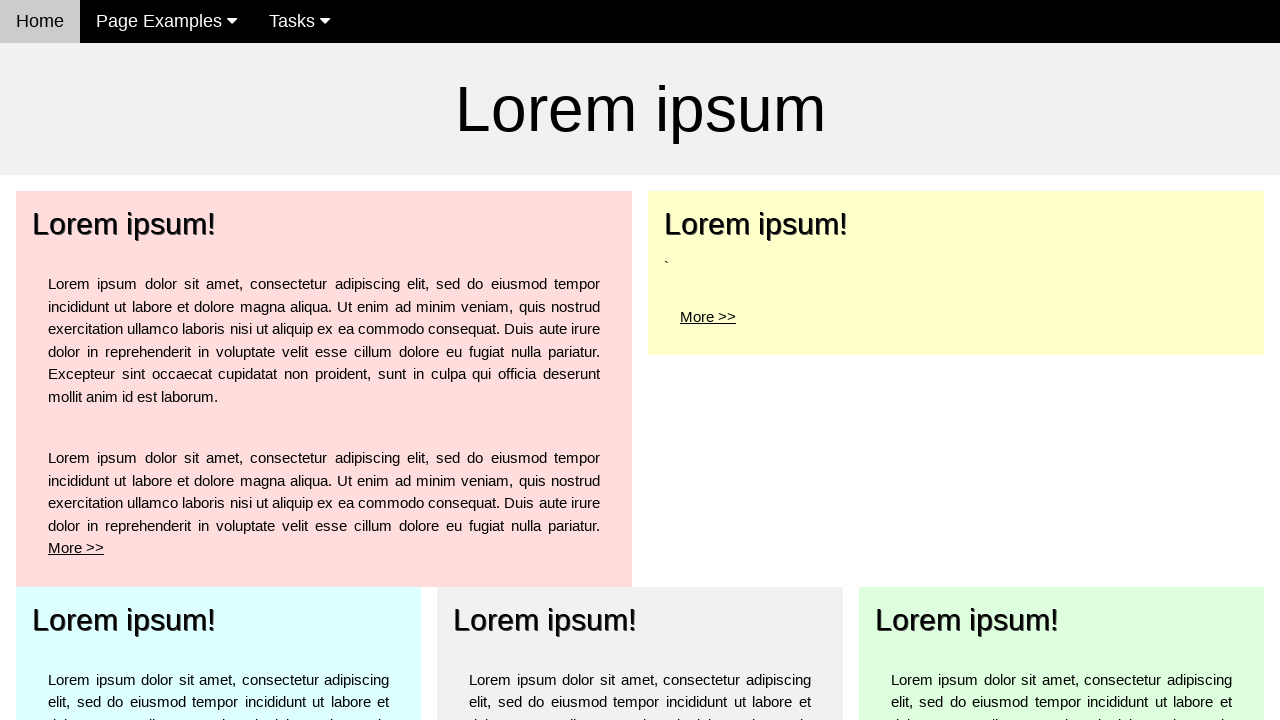

Retrieved font size of h1 heading element
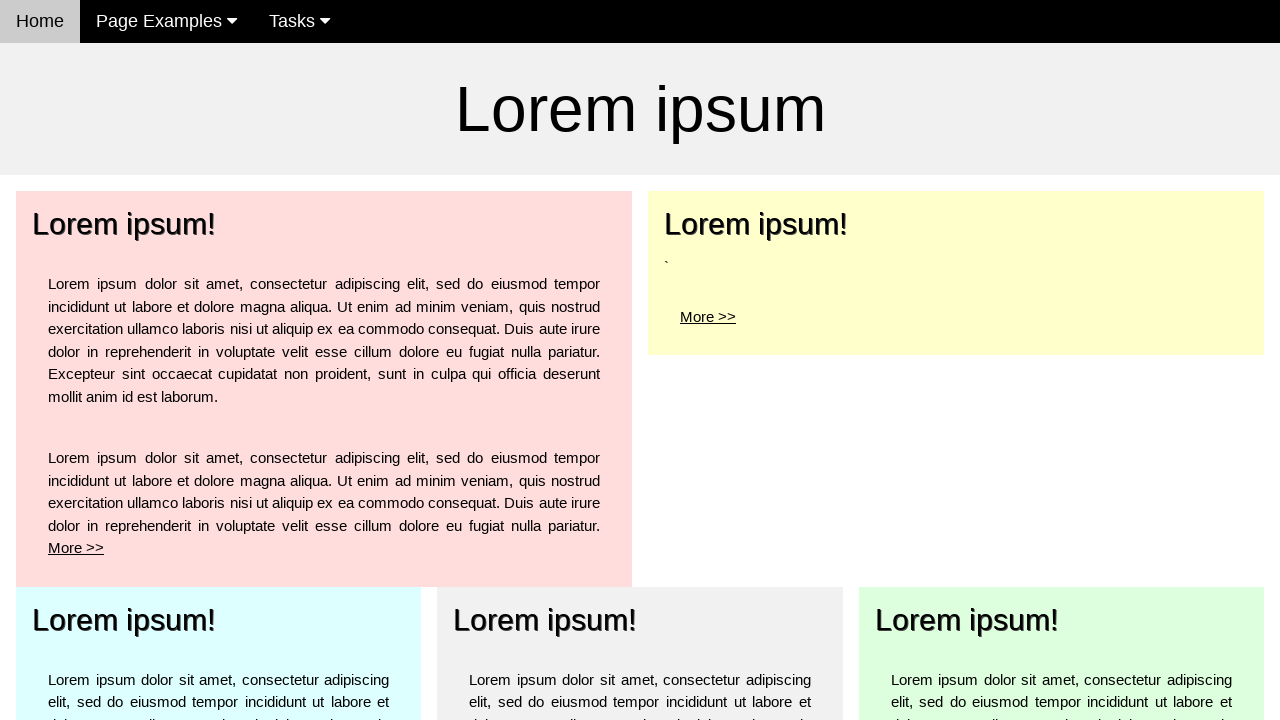

Verified h1 heading font size is 64px
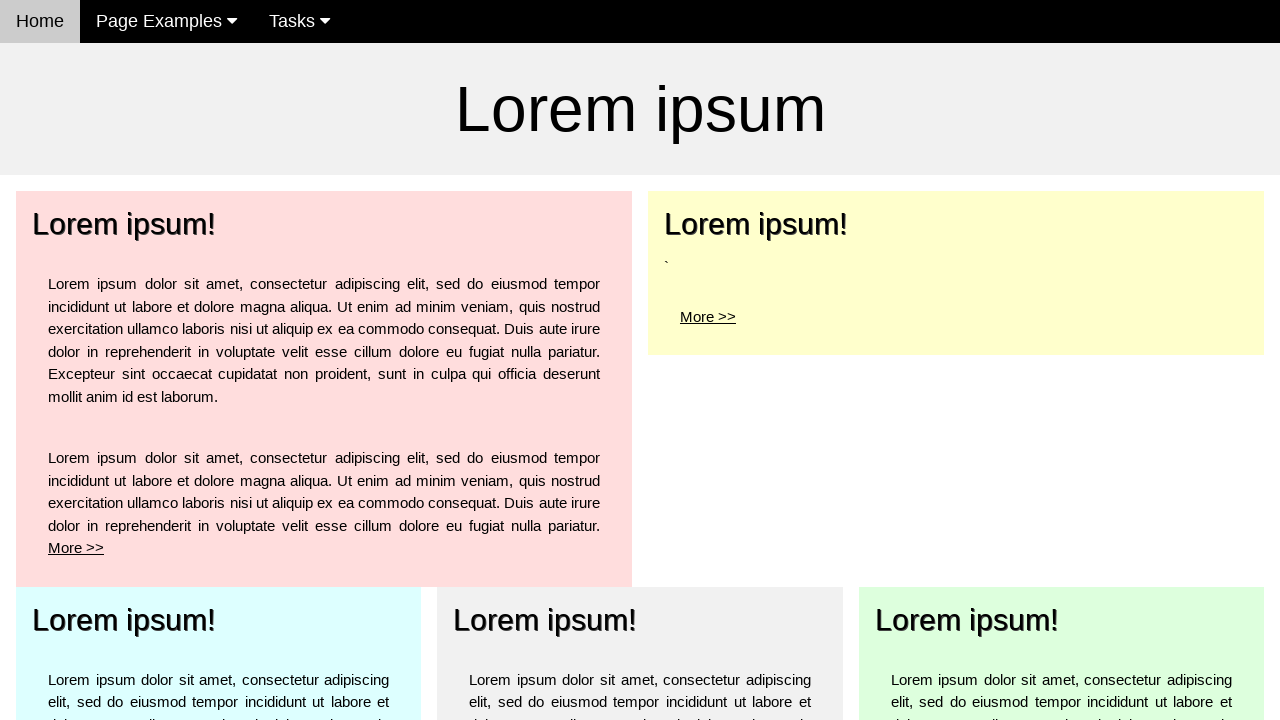

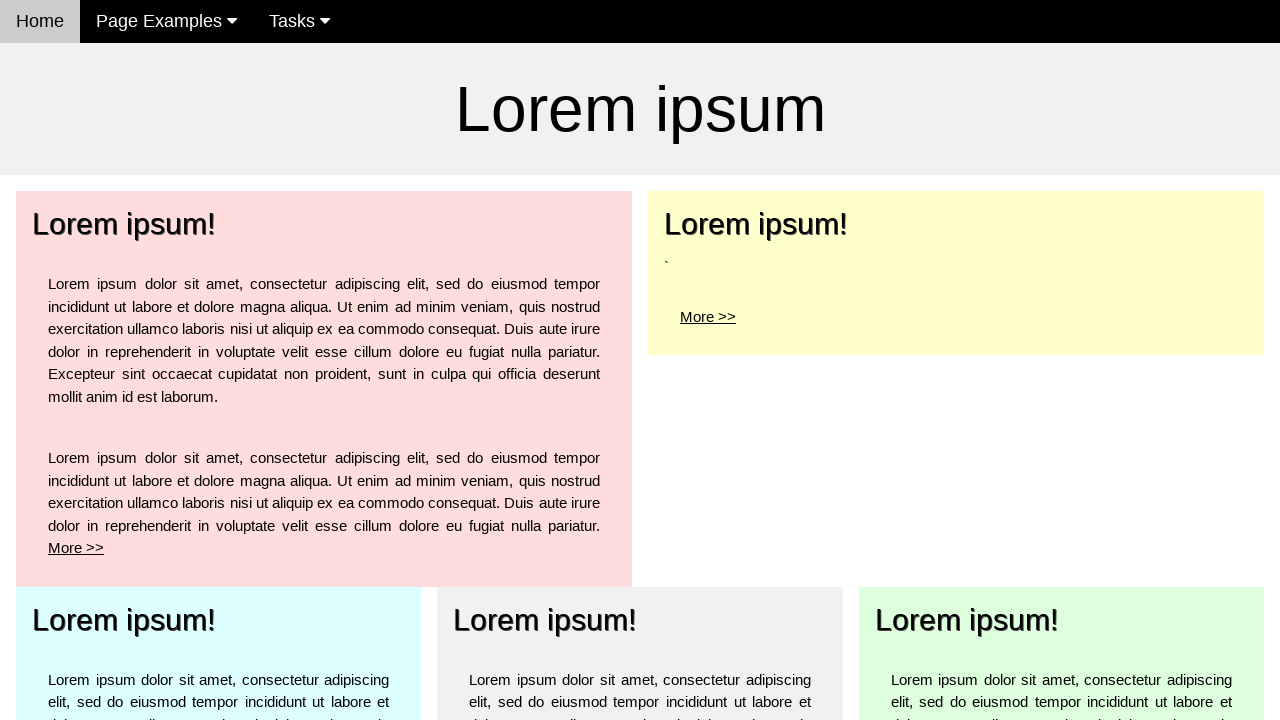